Tests various input field interactions on LeafGround practice site including filling text fields, checking if elements are enabled, clearing fields, clicking buttons, and navigating to different sections

Starting URL: https://www.leafground.com/input.xhtml

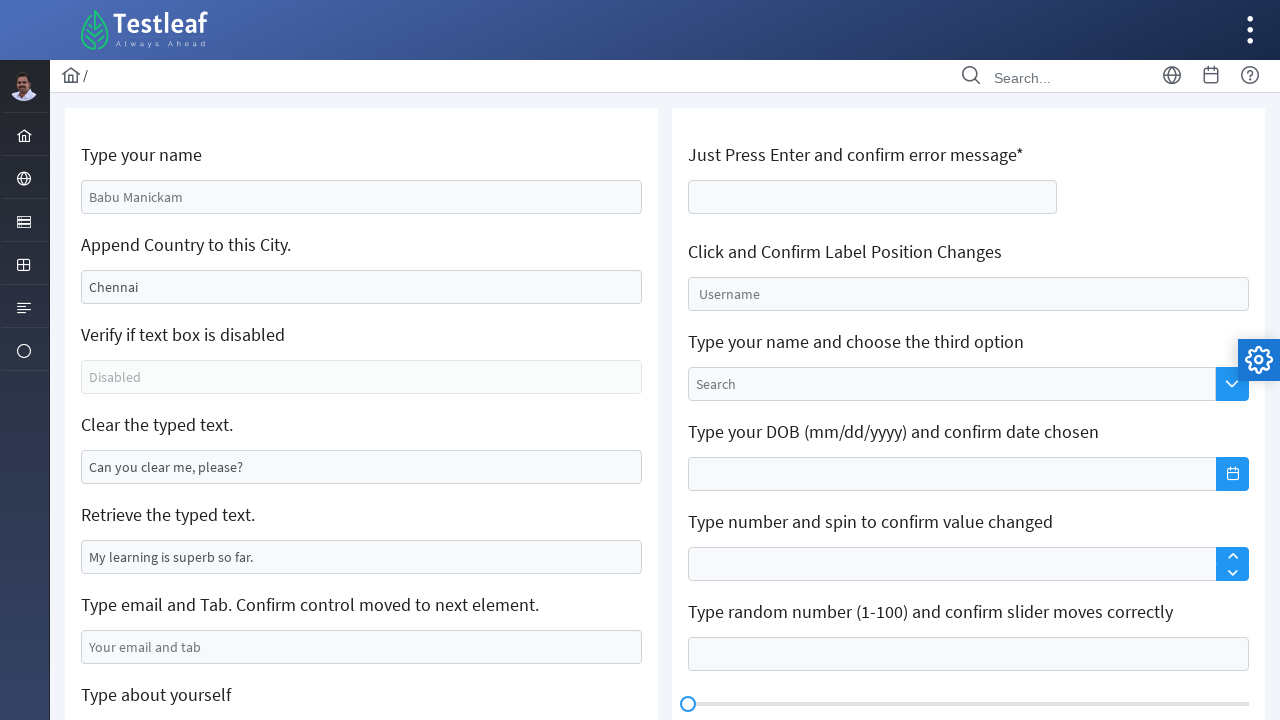

Filled name input field with 'mahesh' on #j_idt88\:name
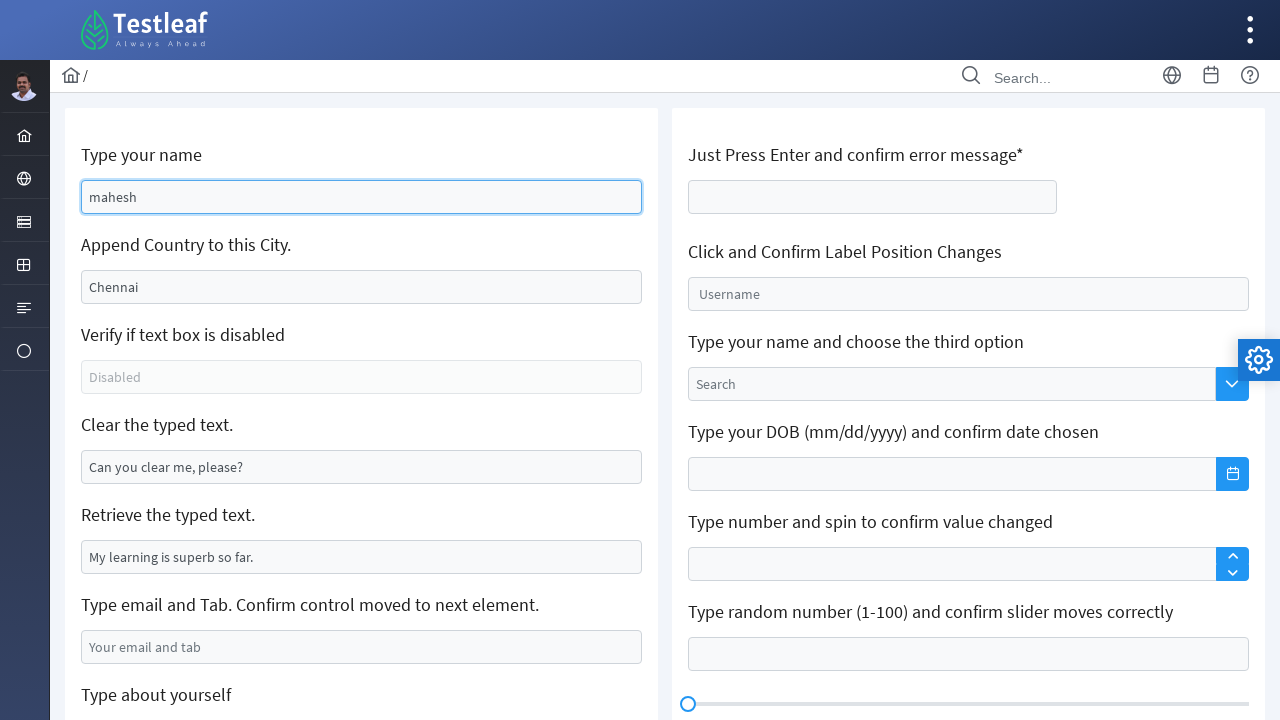

Filled place input field with ' nagercoil' on #j_idt88\:j_idt91
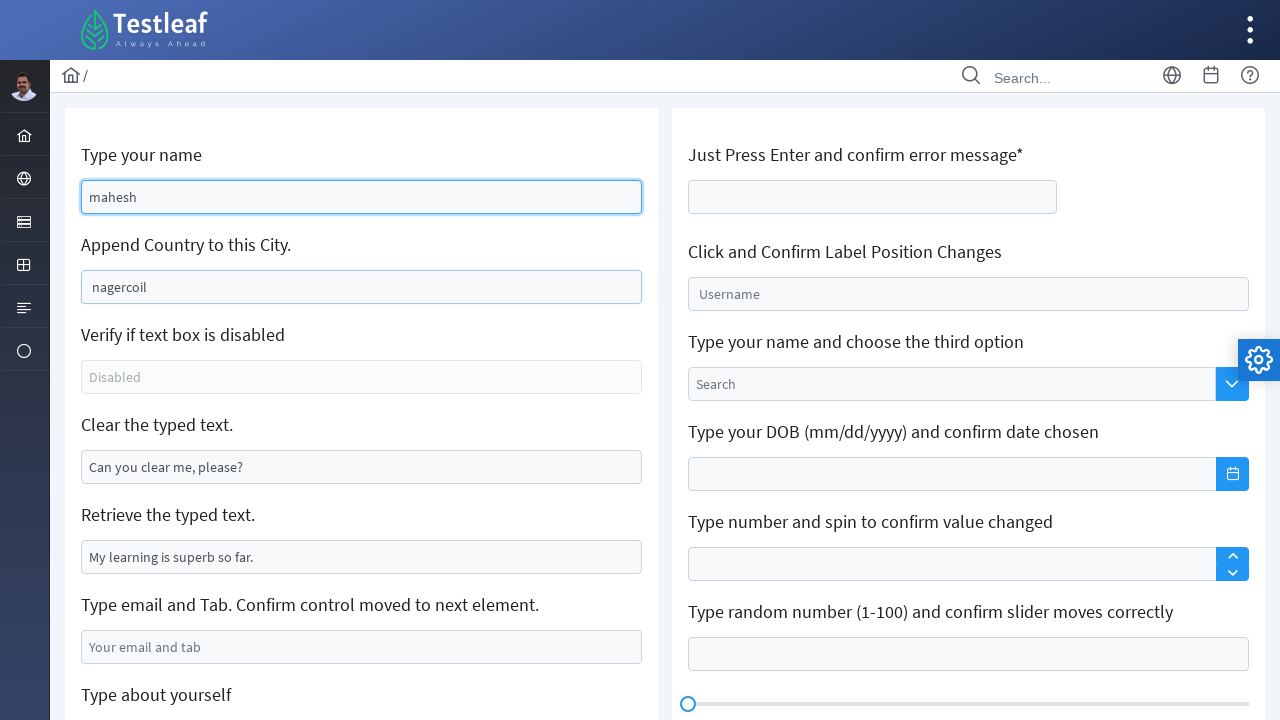

Pressed Enter key in place input field on #j_idt88\:j_idt91
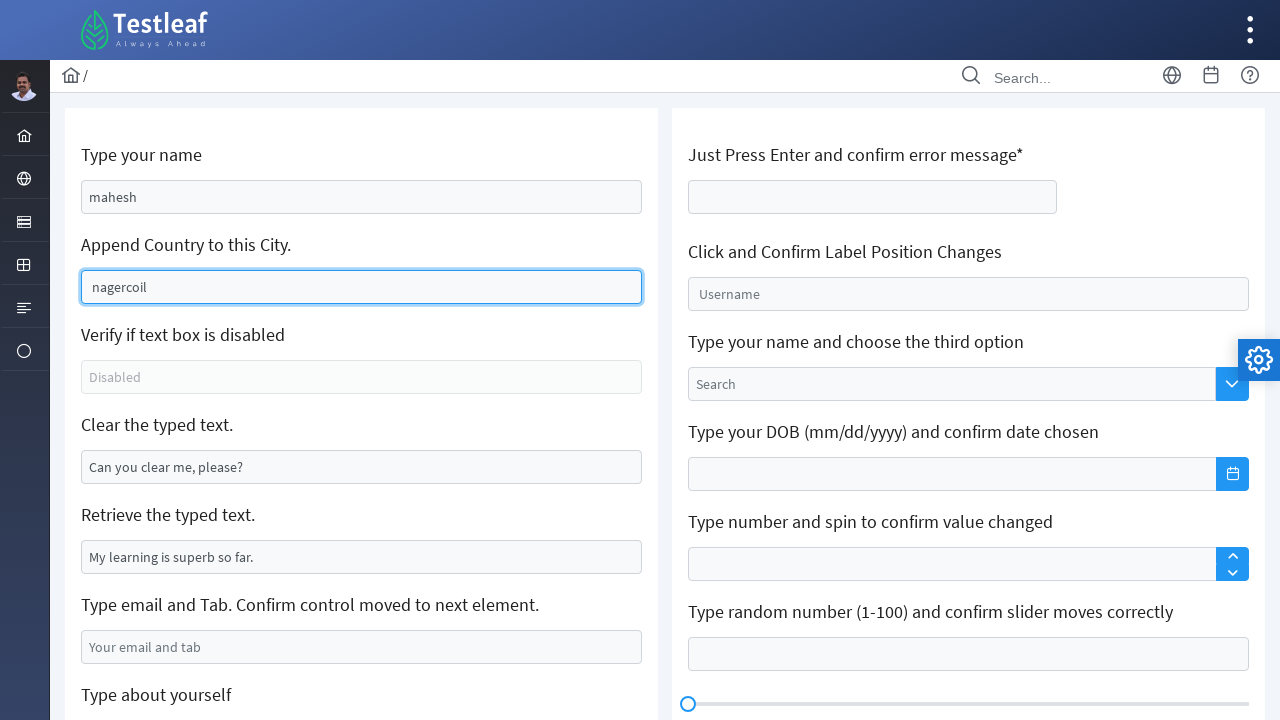

Cleared the clearable input field on #j_idt88\:j_idt95
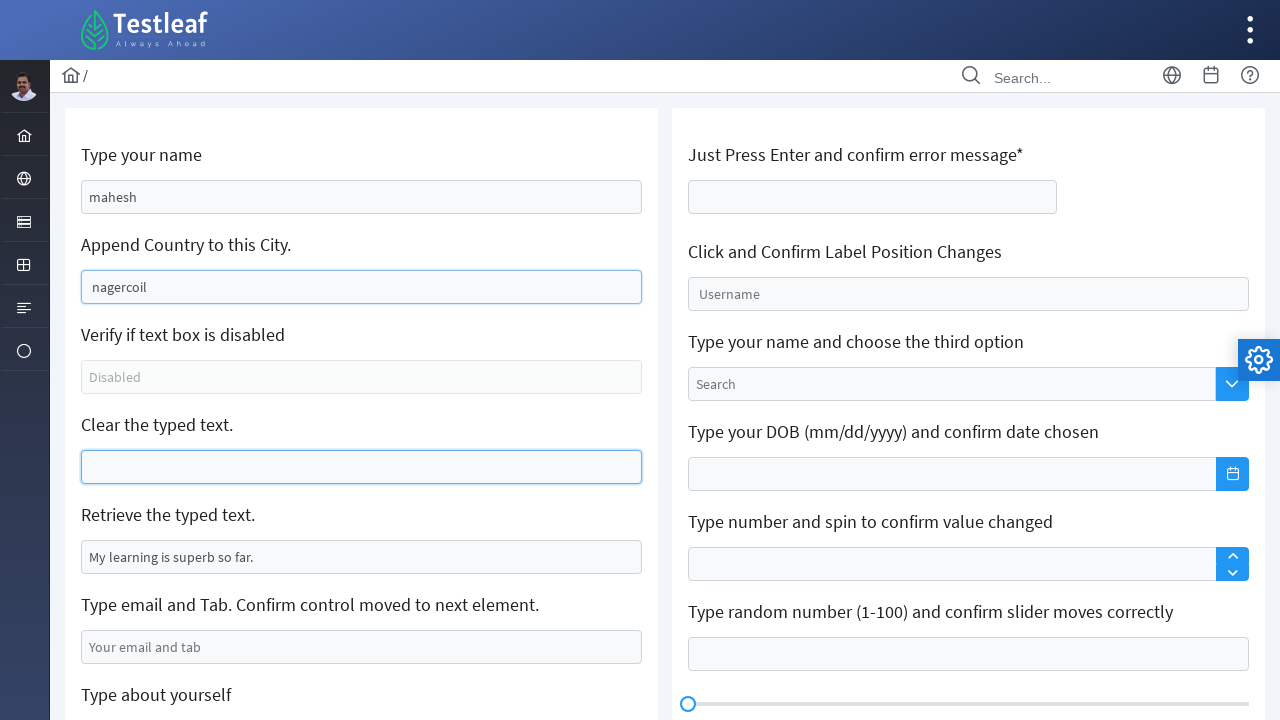

Clicked the button element at (968, 361) on #j_idt106\:j_idt122
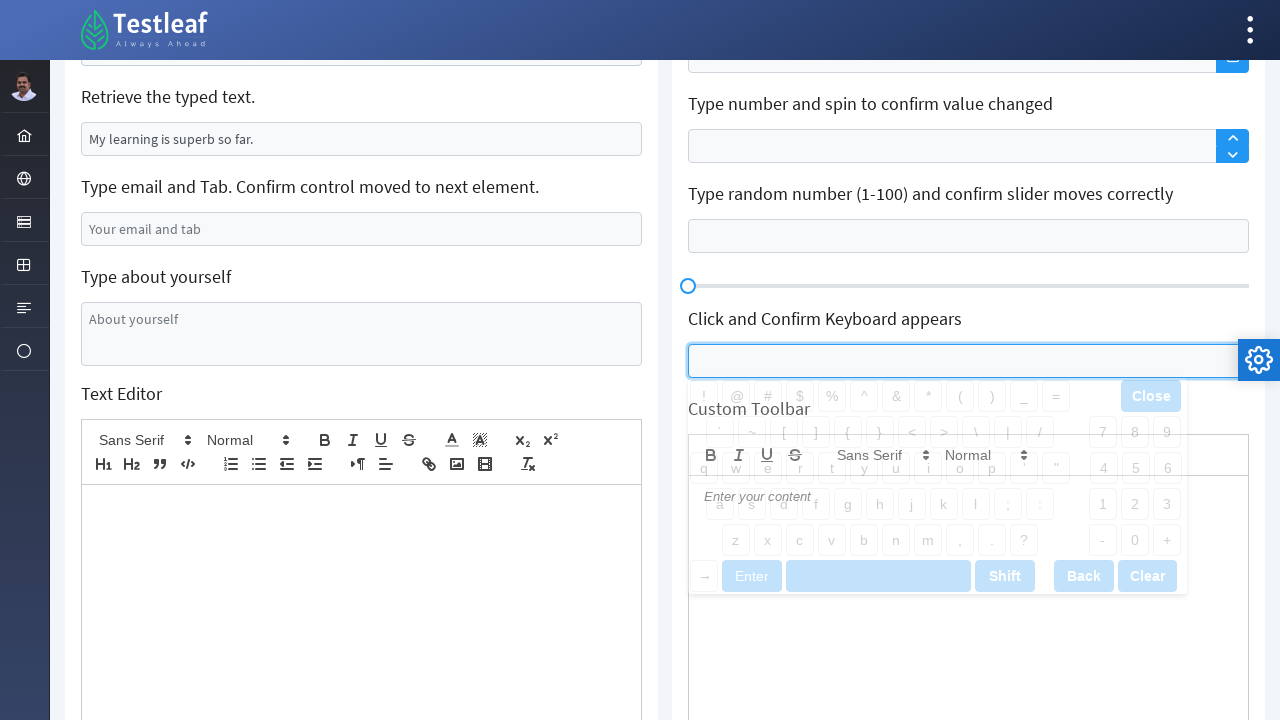

Clicked on menu item for navigation at (24, 220) on xpath=//*[@id='menuform:j_idt38']/a
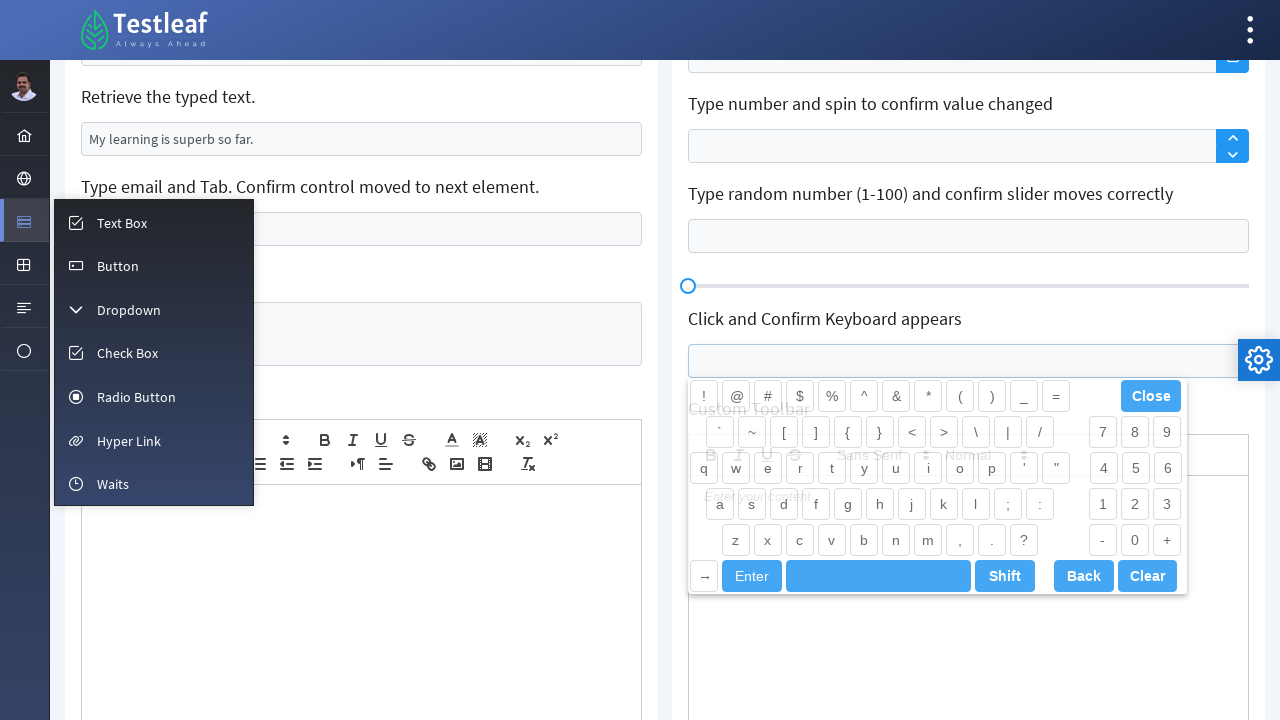

Clicked on Button link at (118, 266) on text=Button
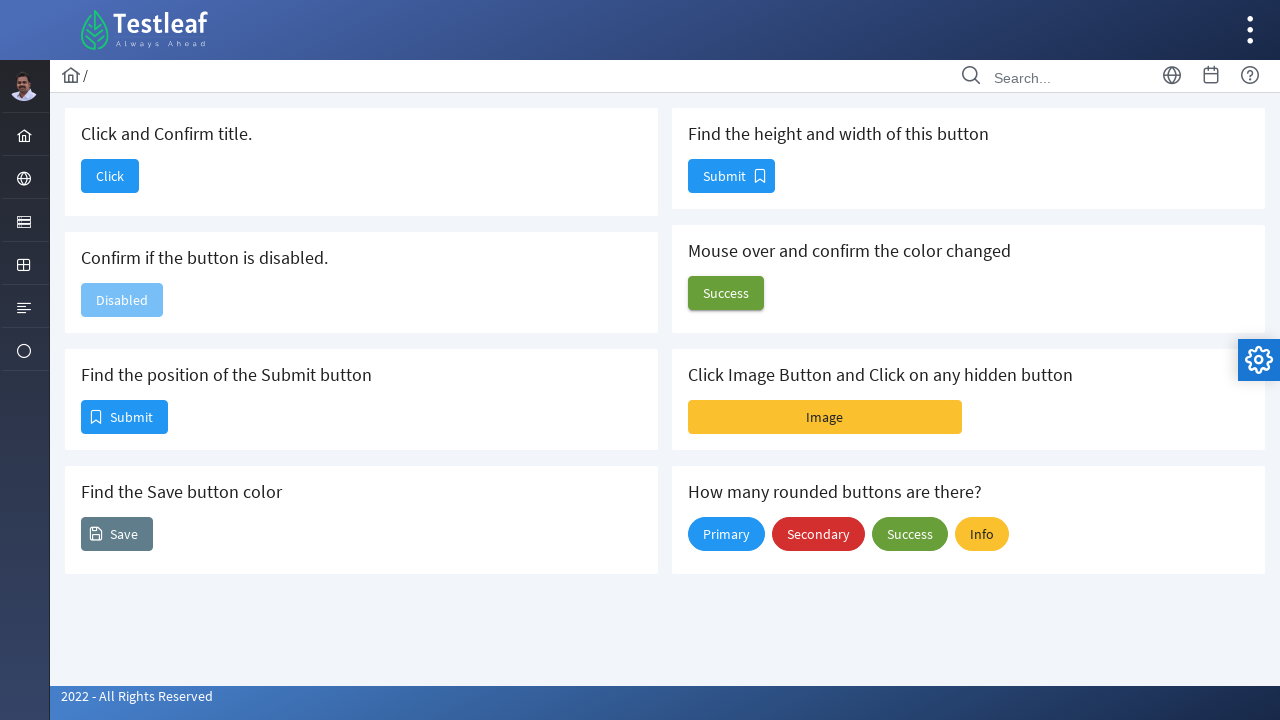

Color element is now visible
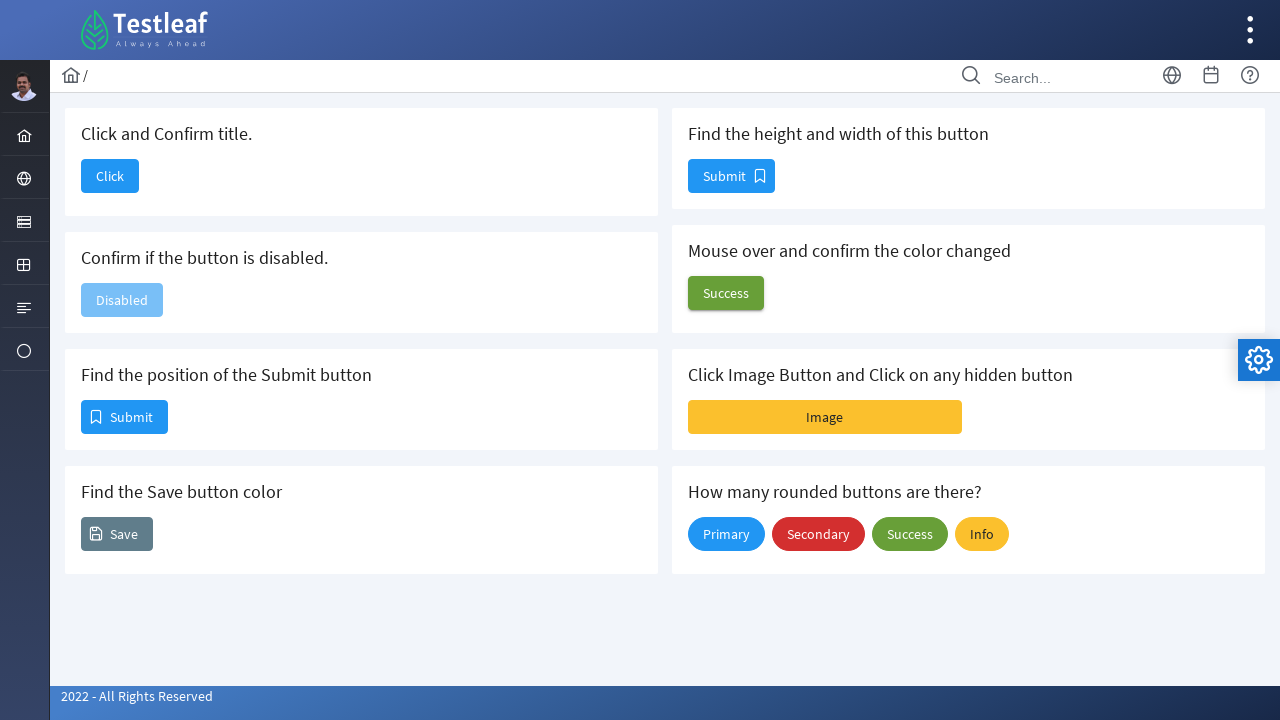

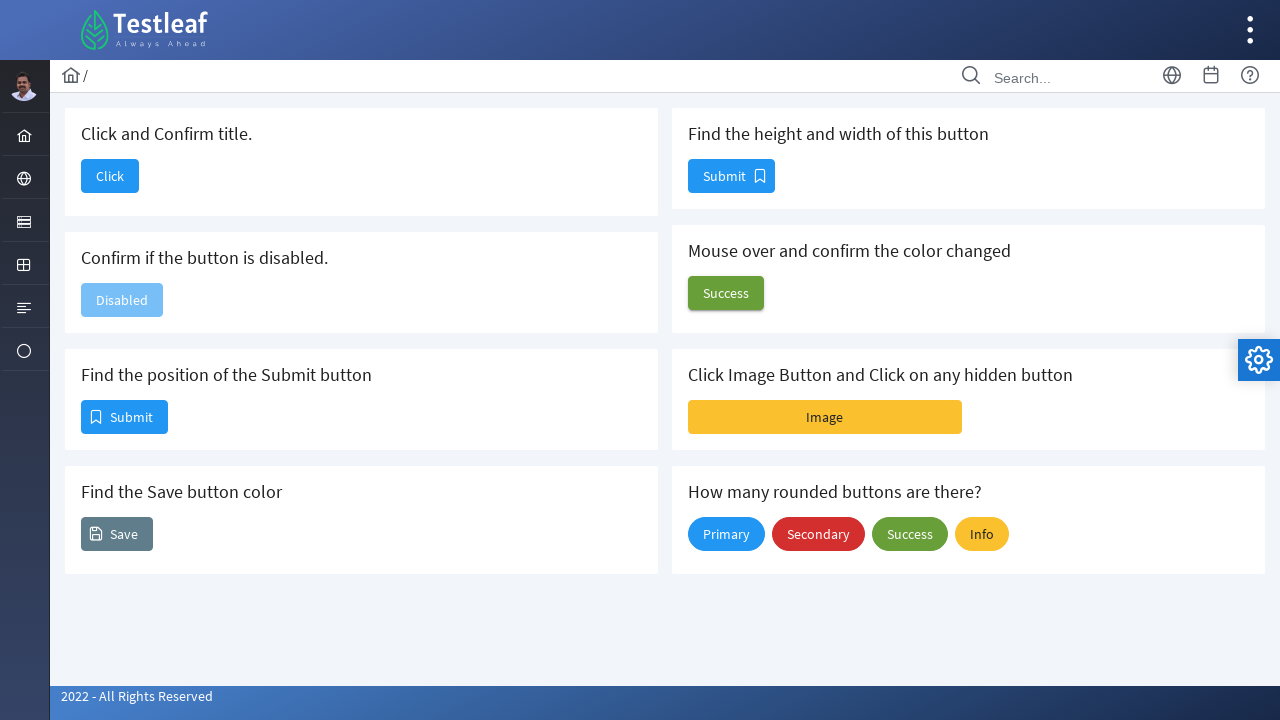